Tests keyboard key presses by sending the TAB key using keyboard actions and verifying the result text displays the correct key pressed.

Starting URL: http://the-internet.herokuapp.com/key_presses

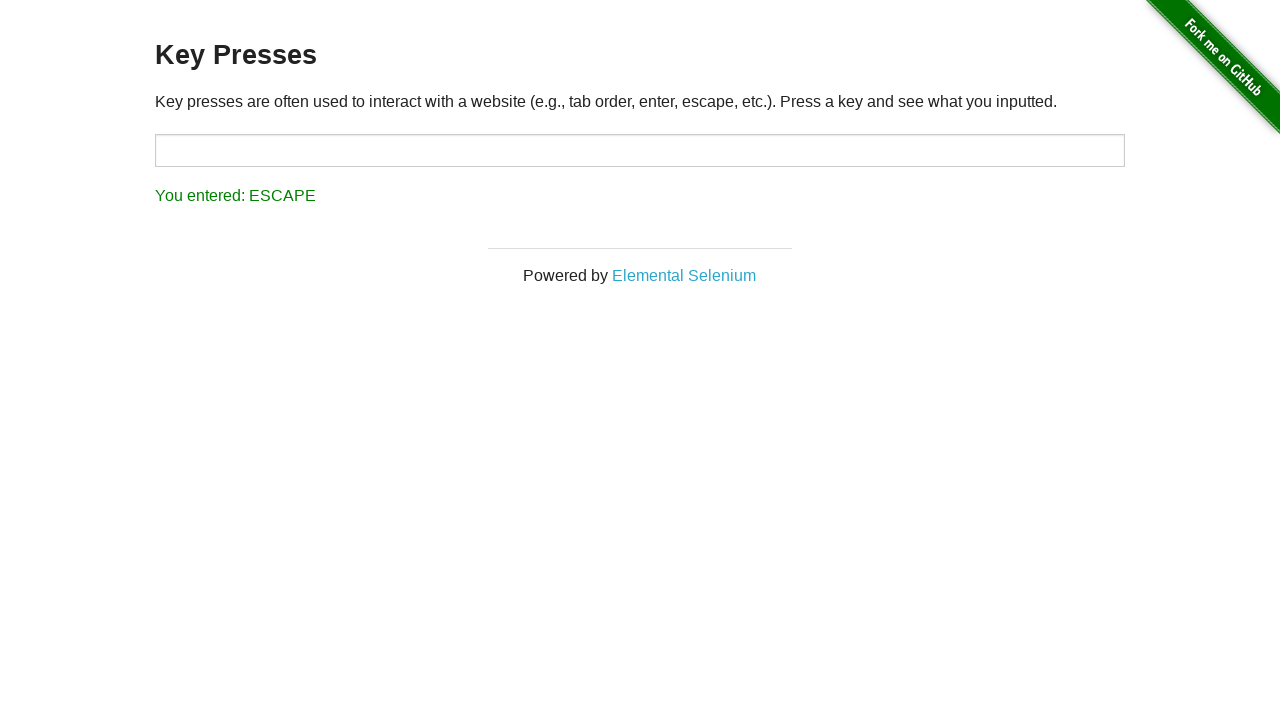

Pressed Tab key
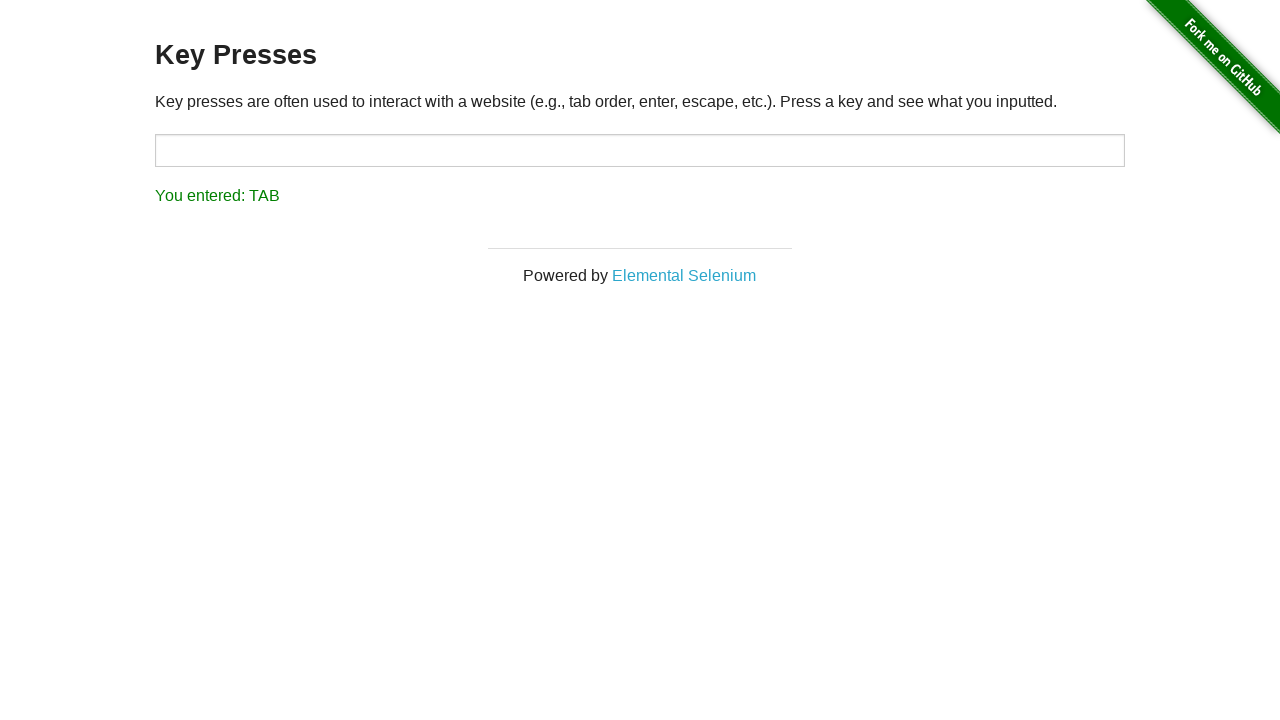

Result element loaded
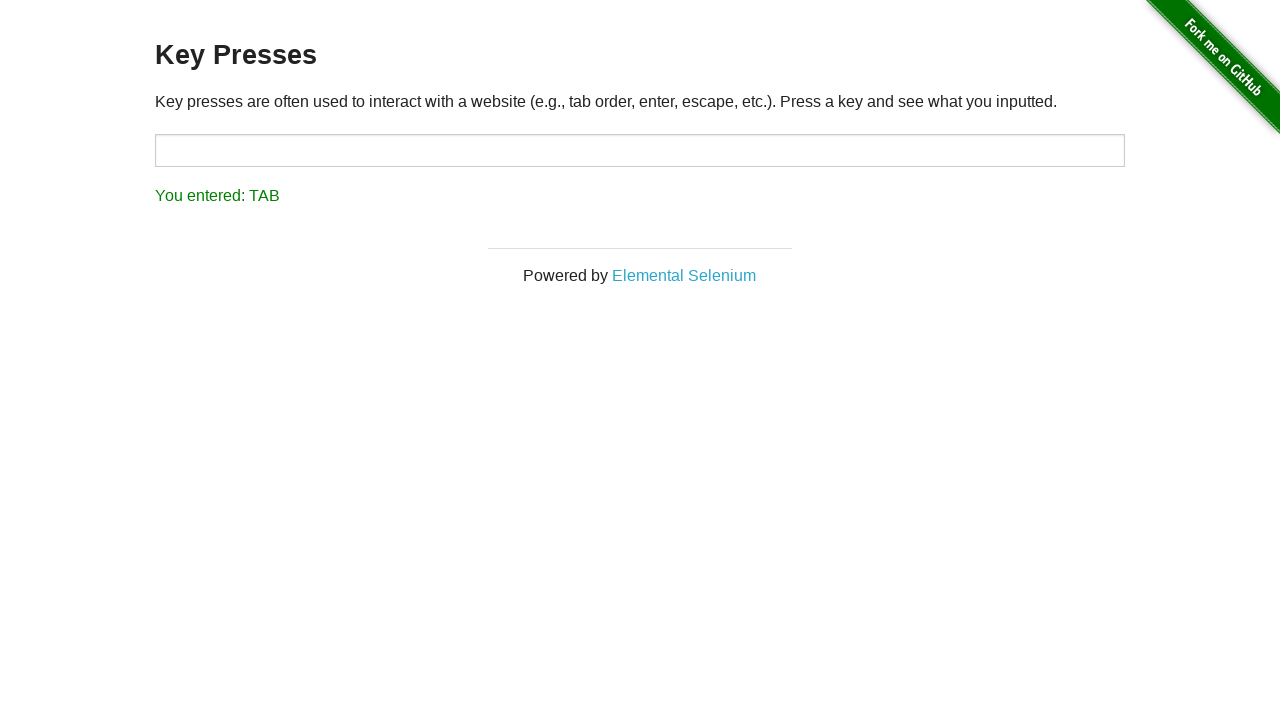

Retrieved result text content
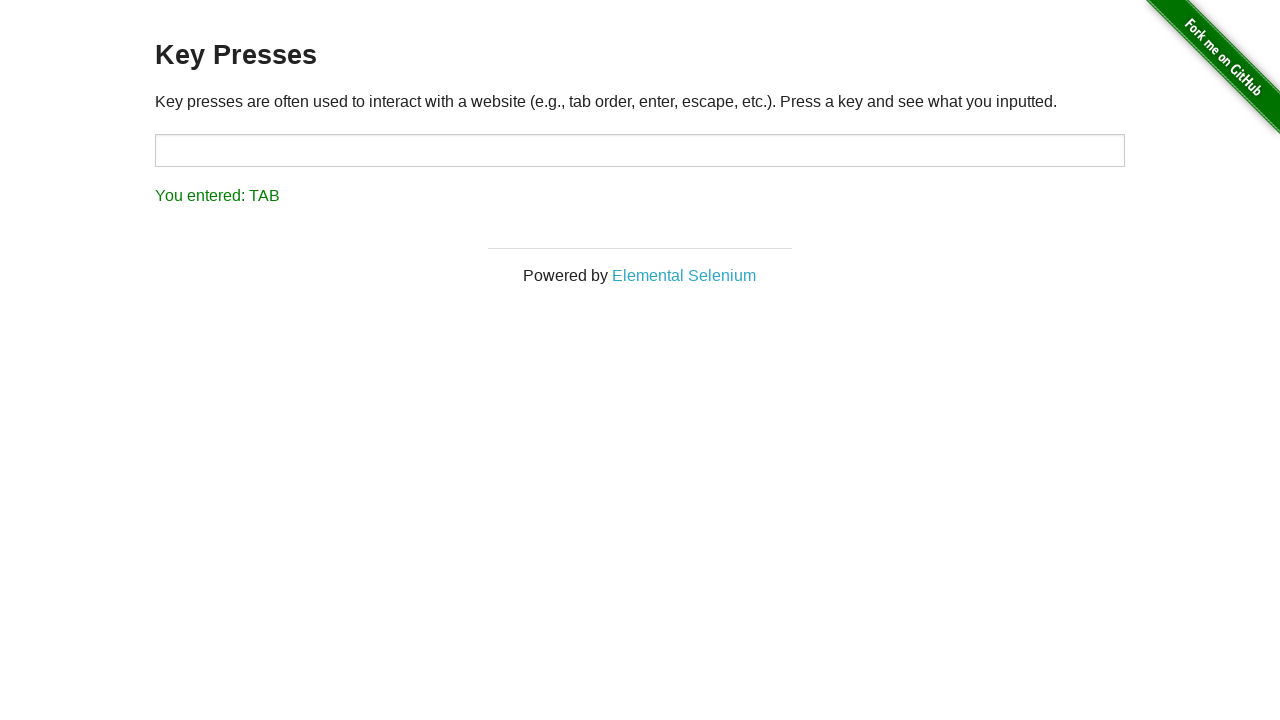

Verified result text displays 'You entered: TAB'
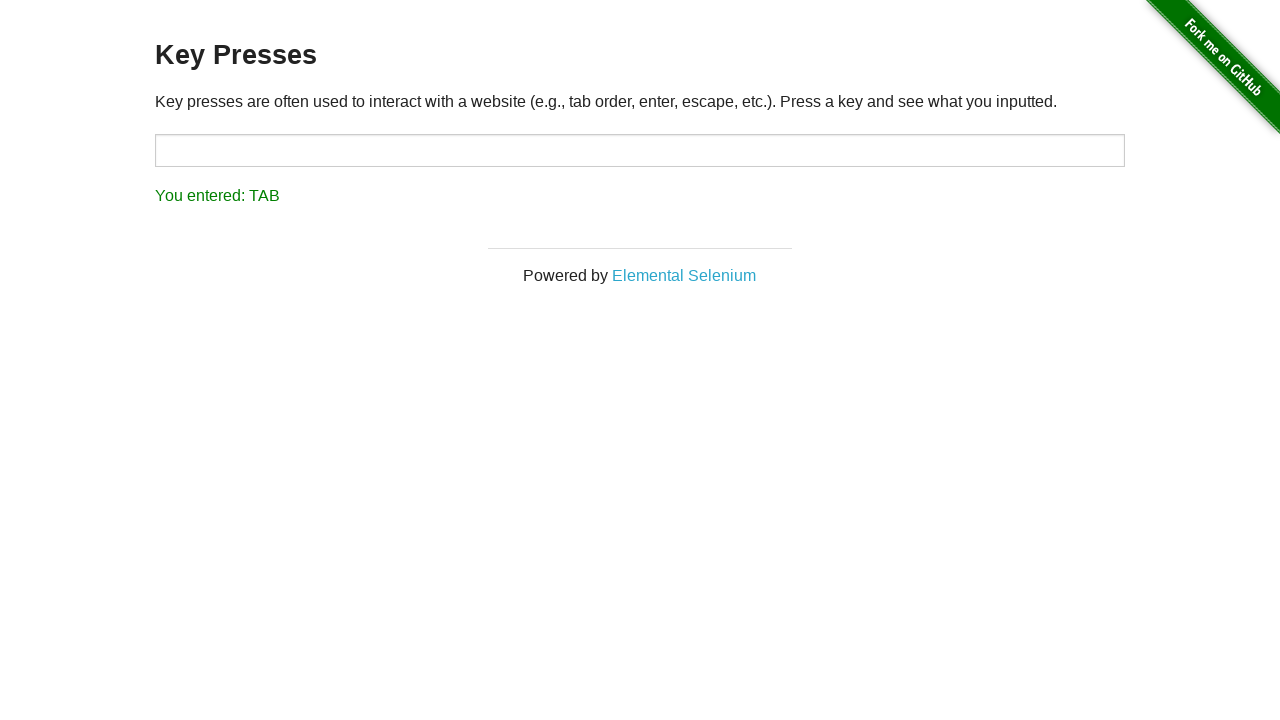

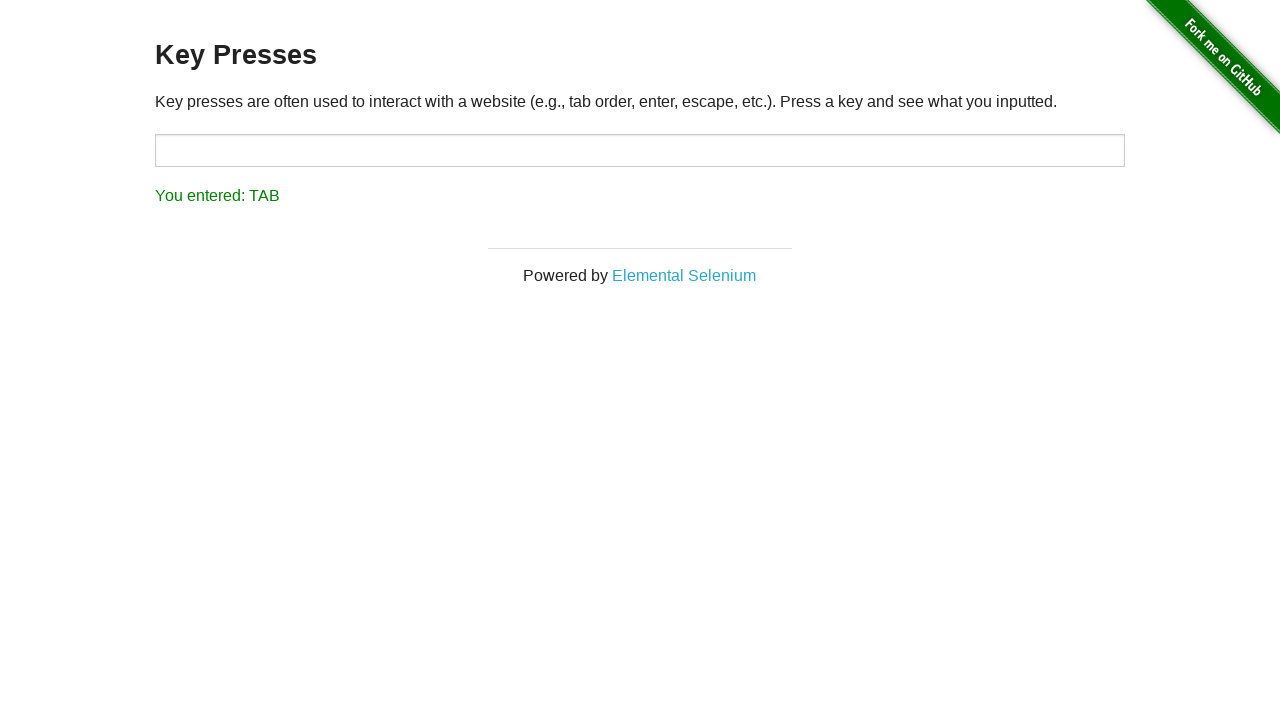